Tests division by zero error handling

Starting URL: https://testsheepnz.github.io/BasicCalculator.html

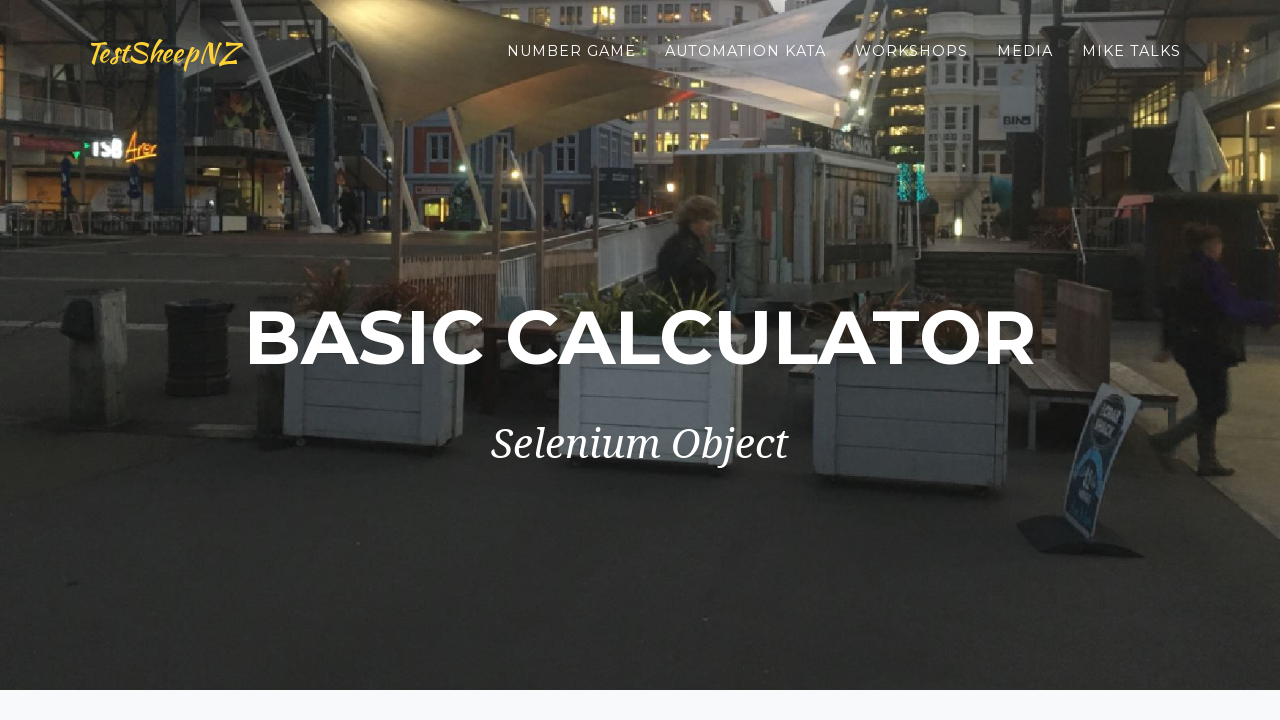

Filled first number field with '9' on #number1Field
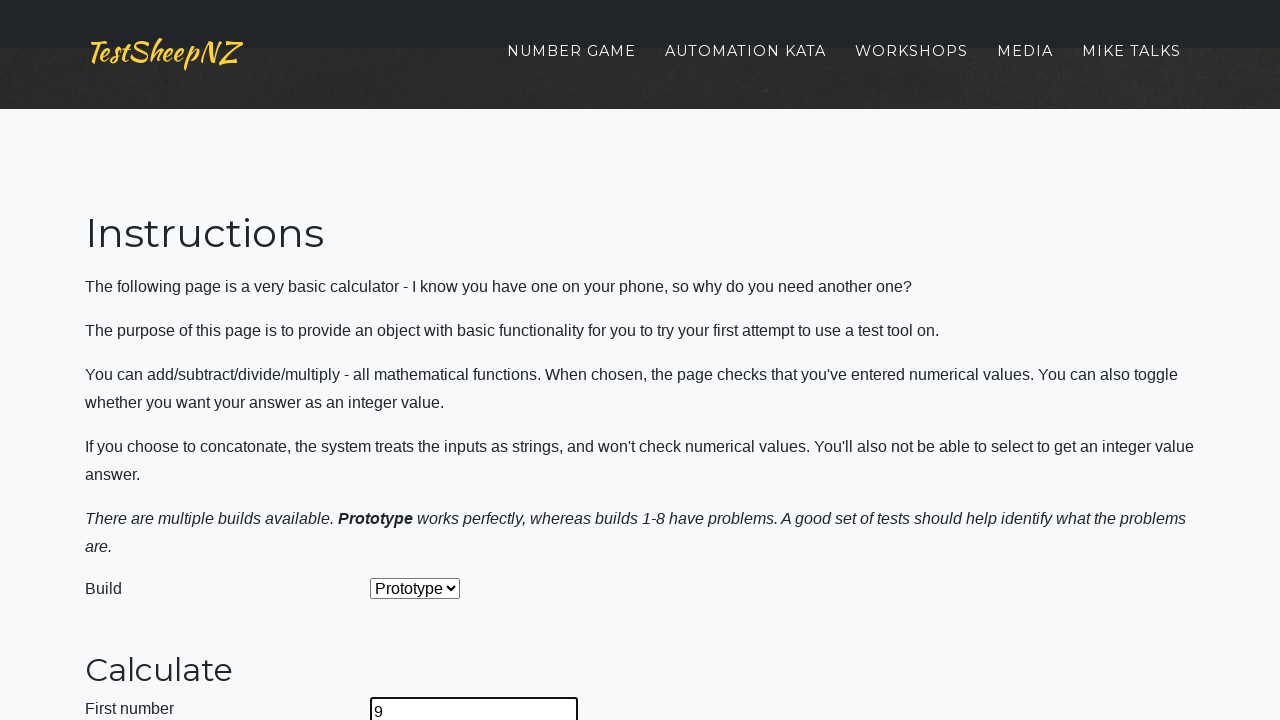

Filled second number field with '0' on #number2Field
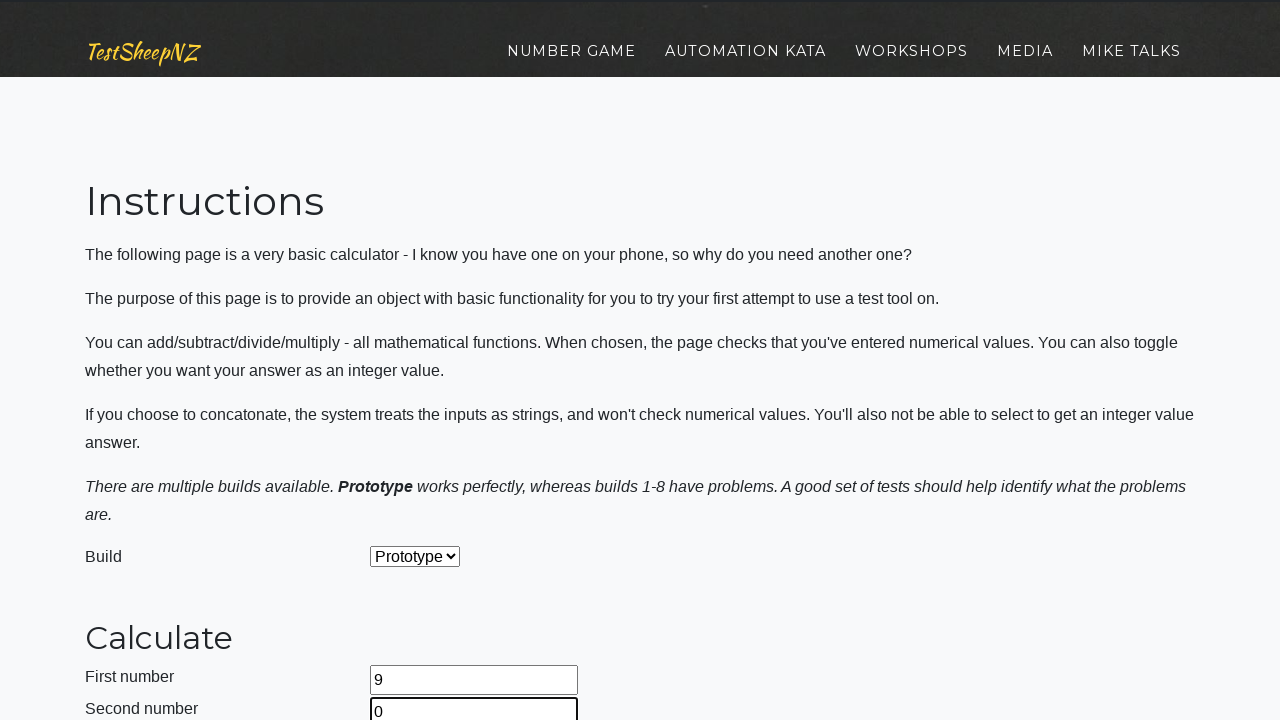

Selected 'Divide' operation from dropdown on #selectOperationDropdown
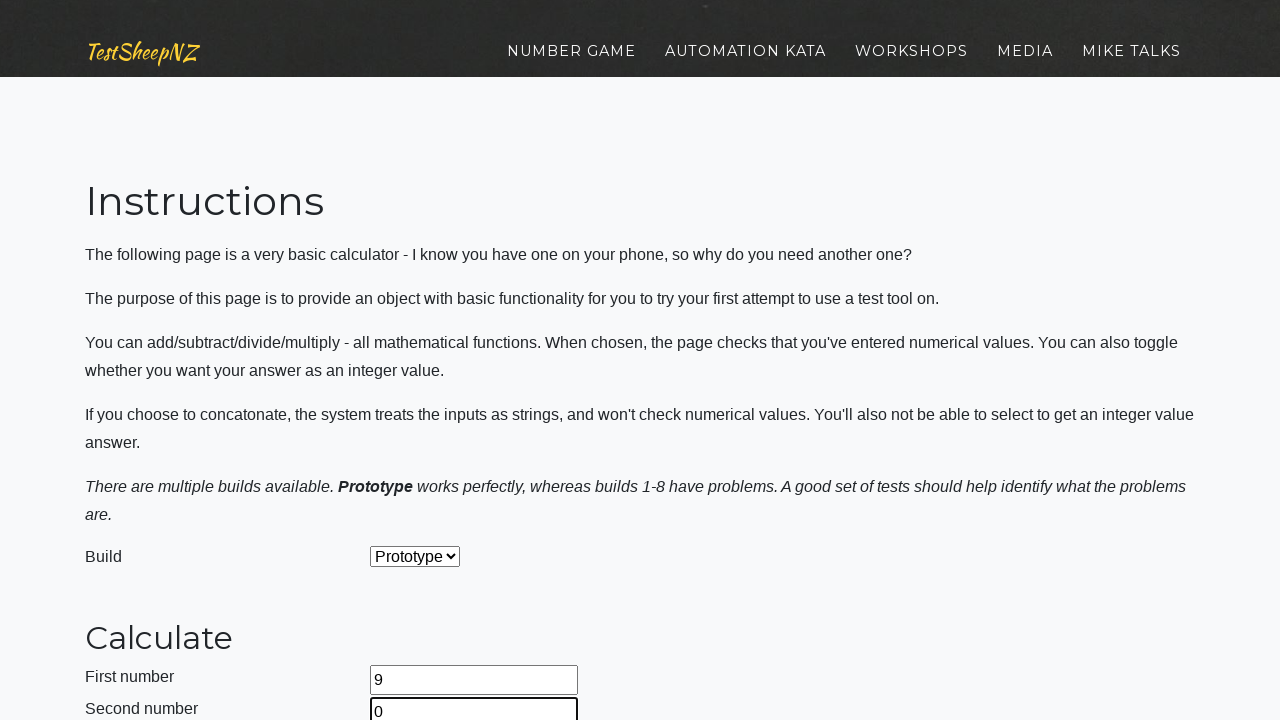

Clicked calculate button to perform division by zero at (422, 361) on #calculateButton
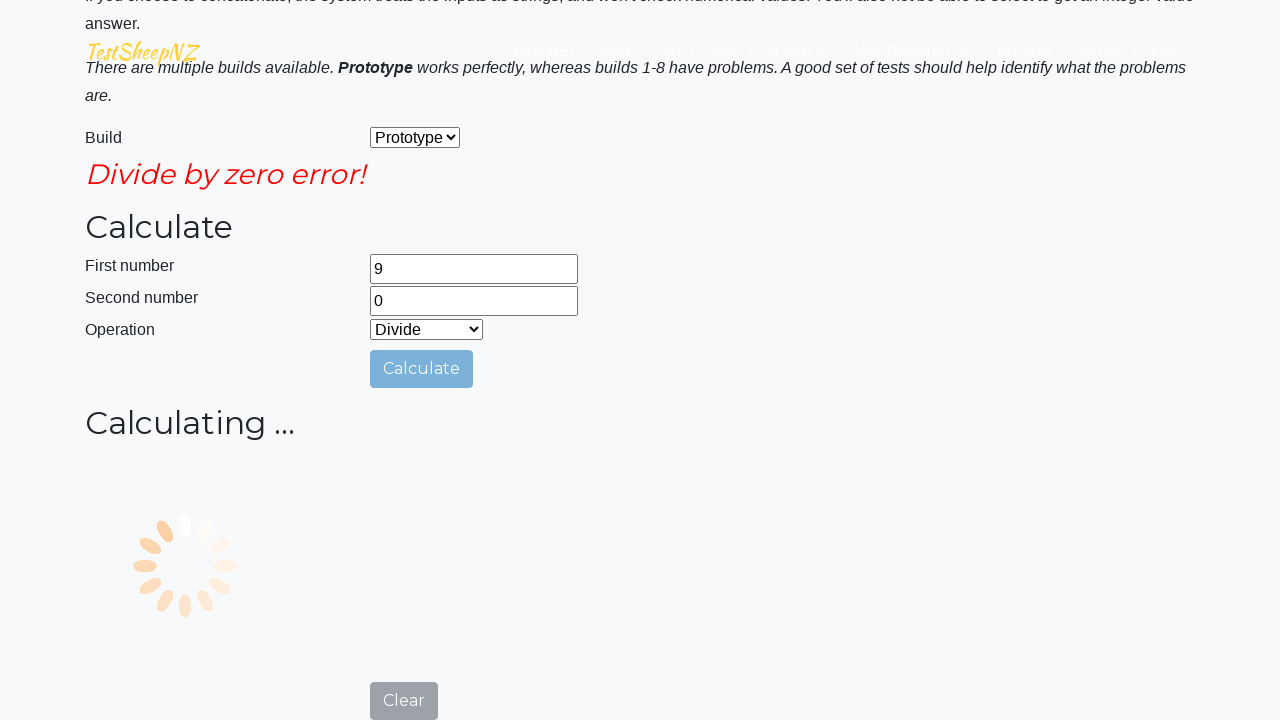

Waited for division by zero error result
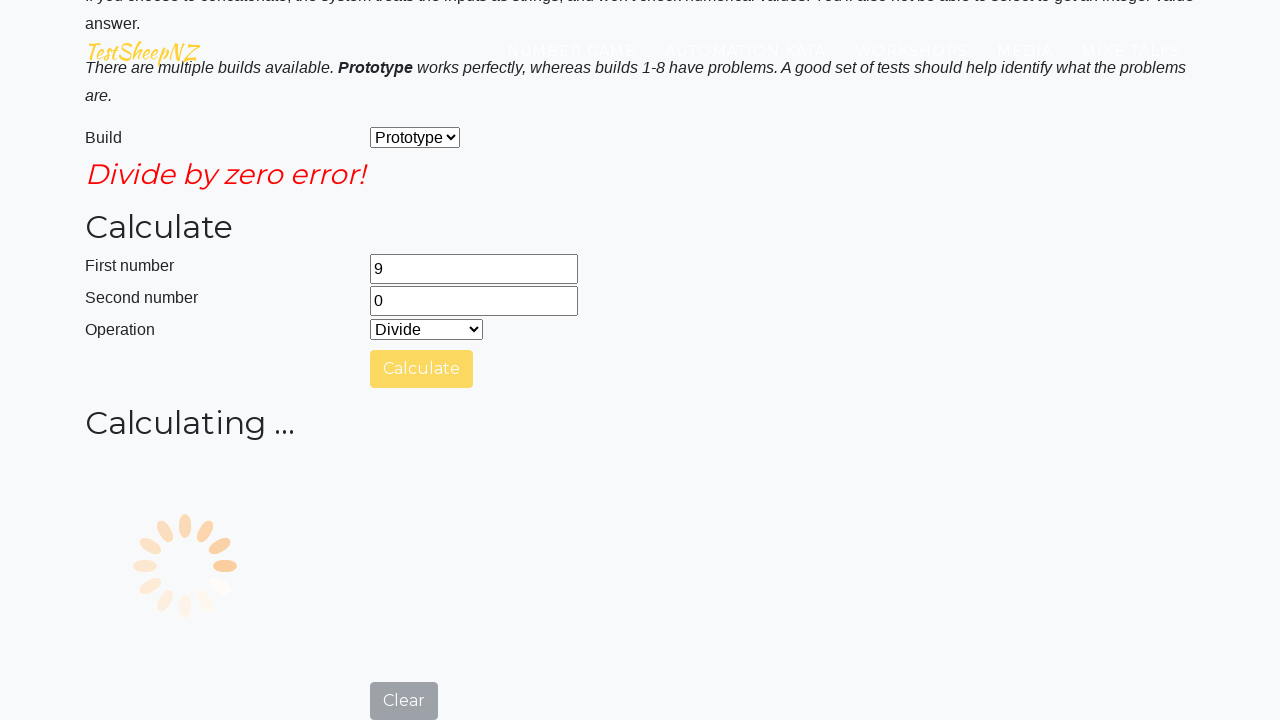

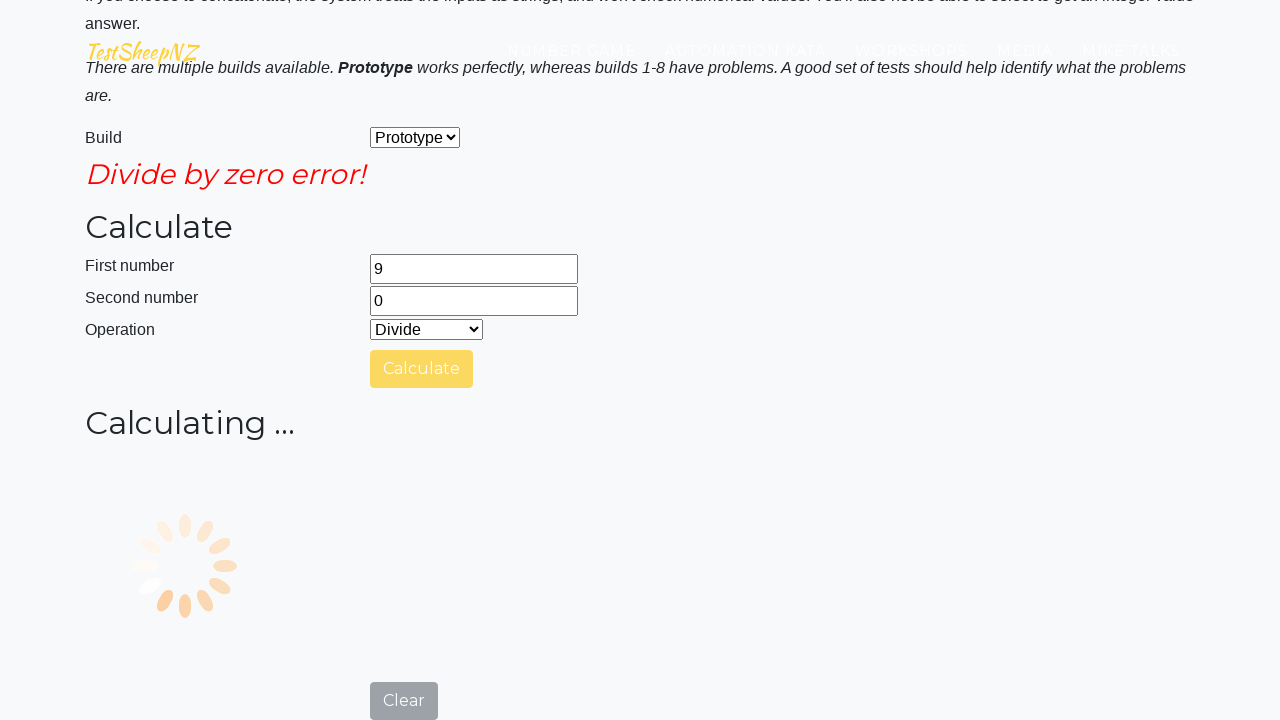